Navigates to Python.org homepage and verifies that event information is displayed in the event widget

Starting URL: https://www.python.org/

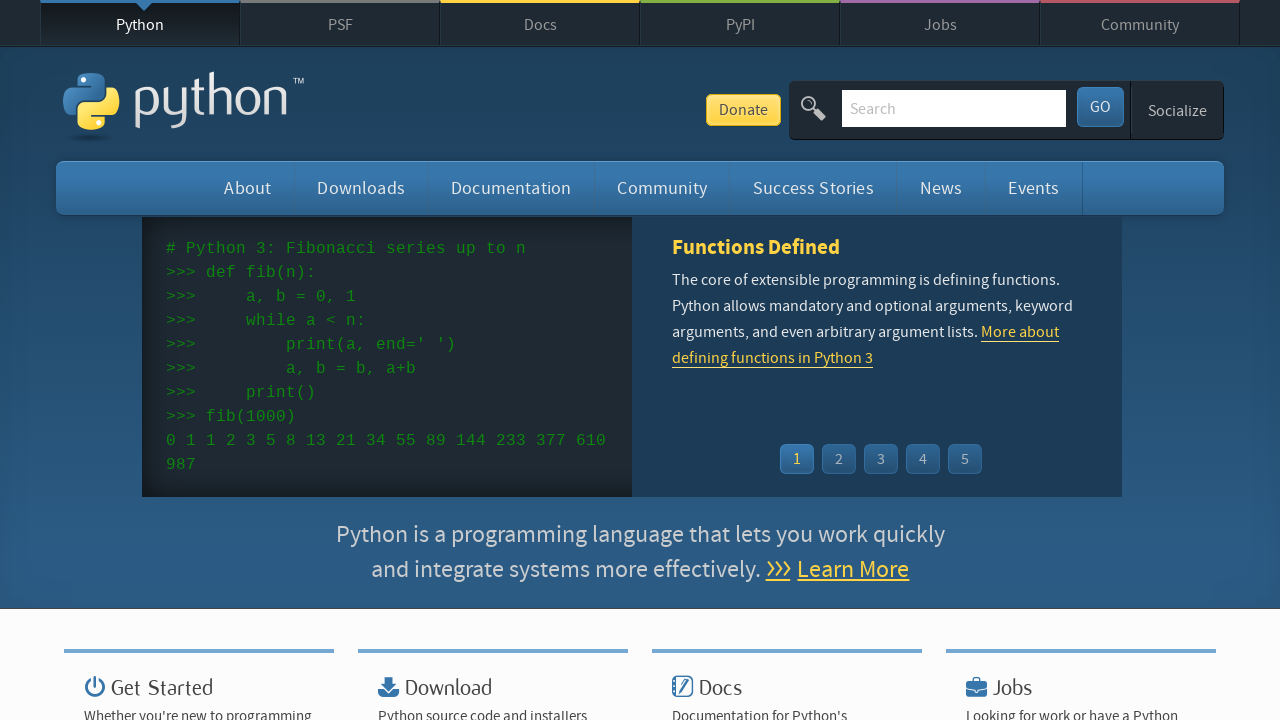

Navigated to Python.org homepage
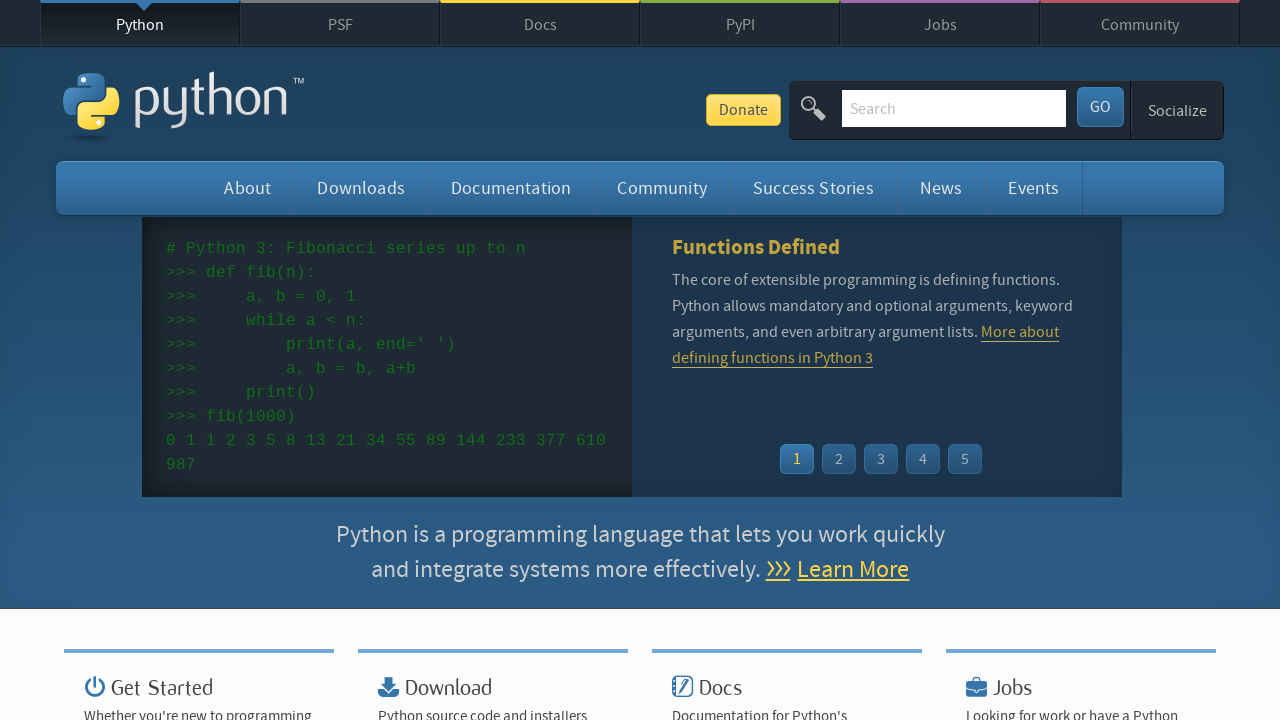

Event widget loaded on the page
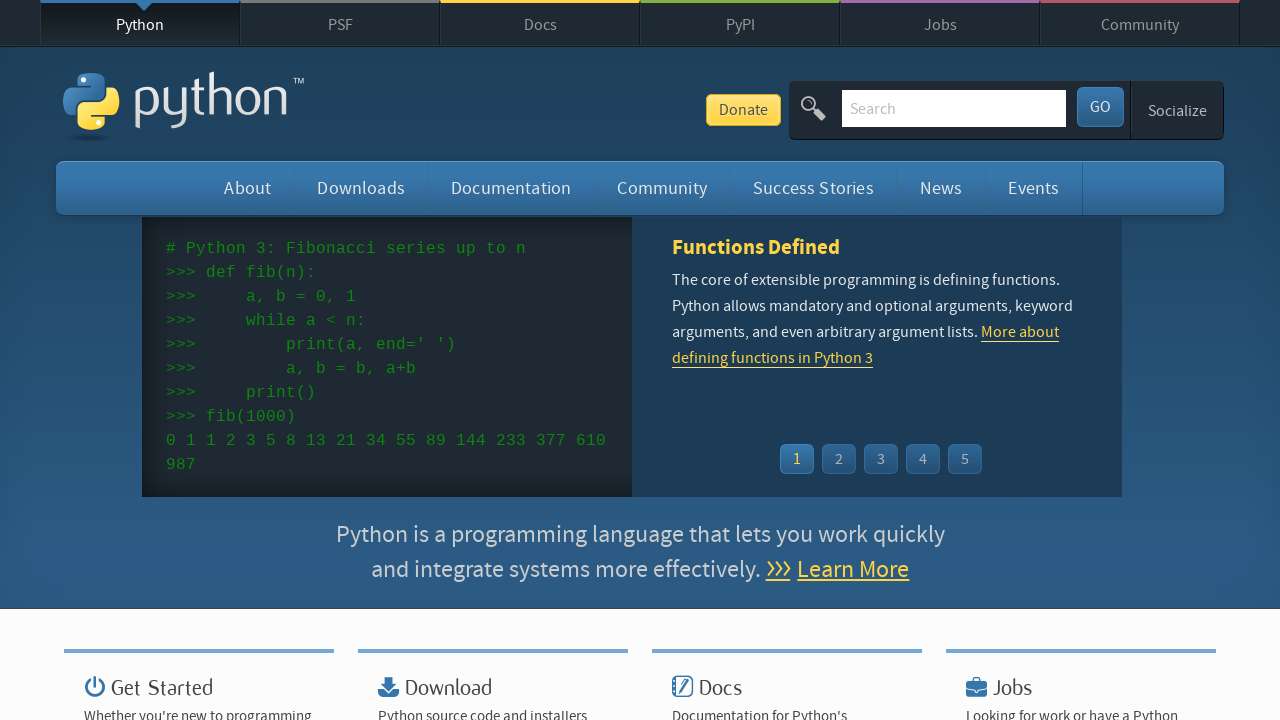

Event dates are displayed in the event widget
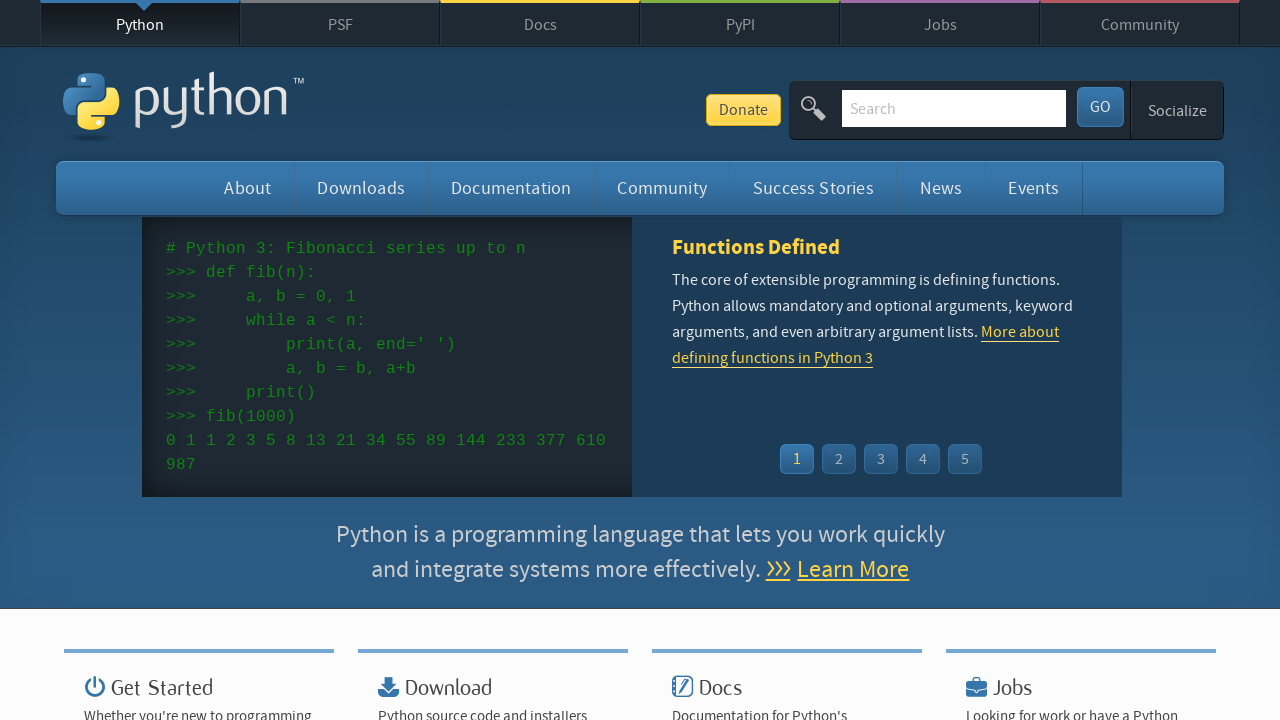

Event names are displayed in the event widget
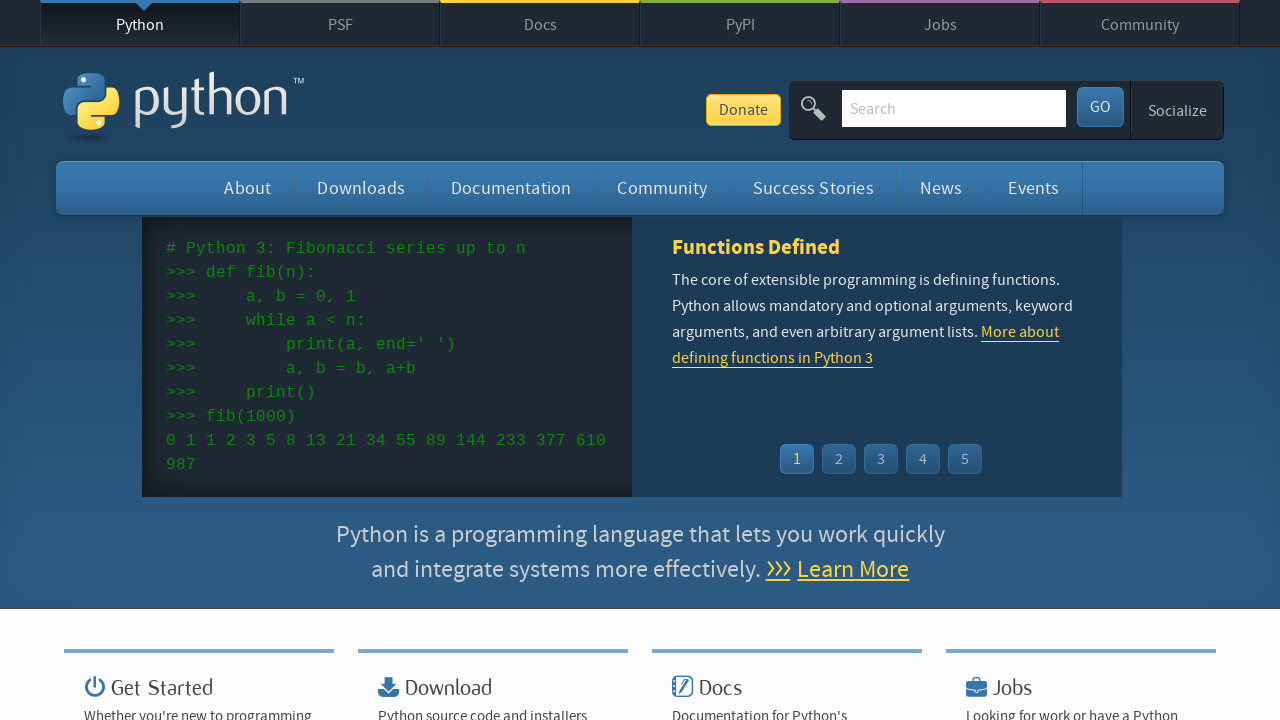

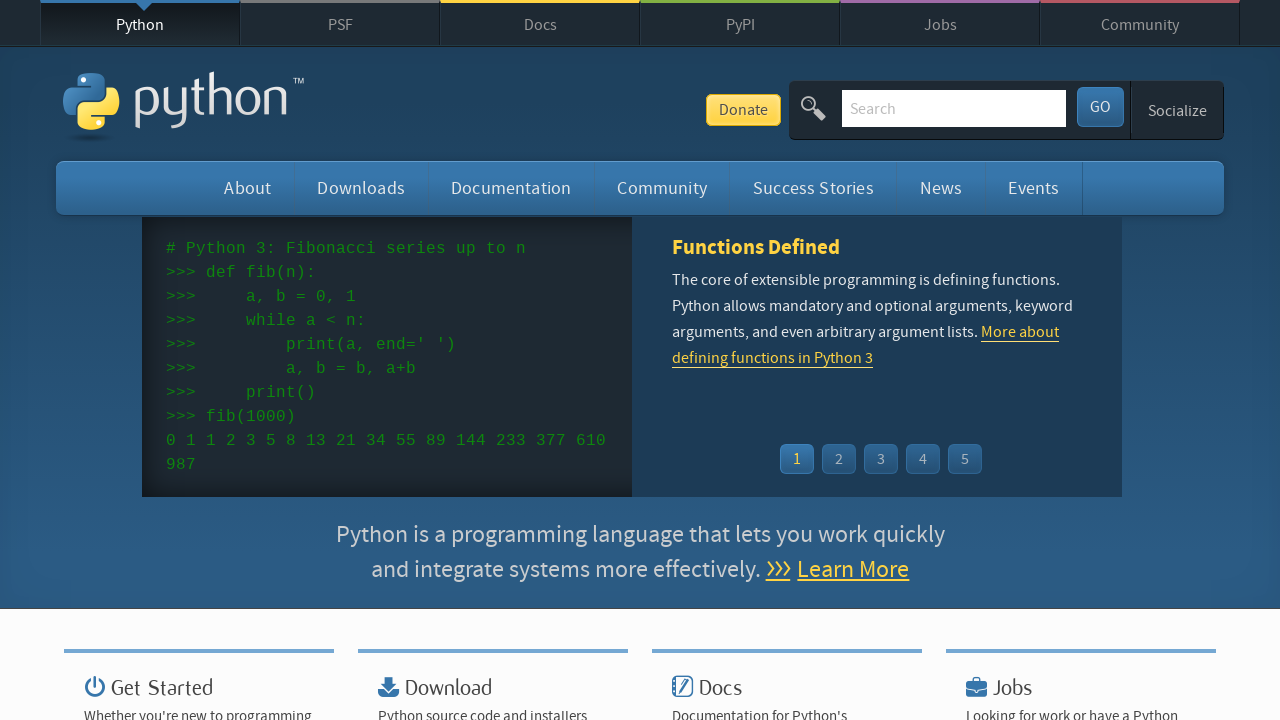